Tests context menu functionality by right-clicking on hot-spot element and handling the alert

Starting URL: https://the-internet.herokuapp.com/

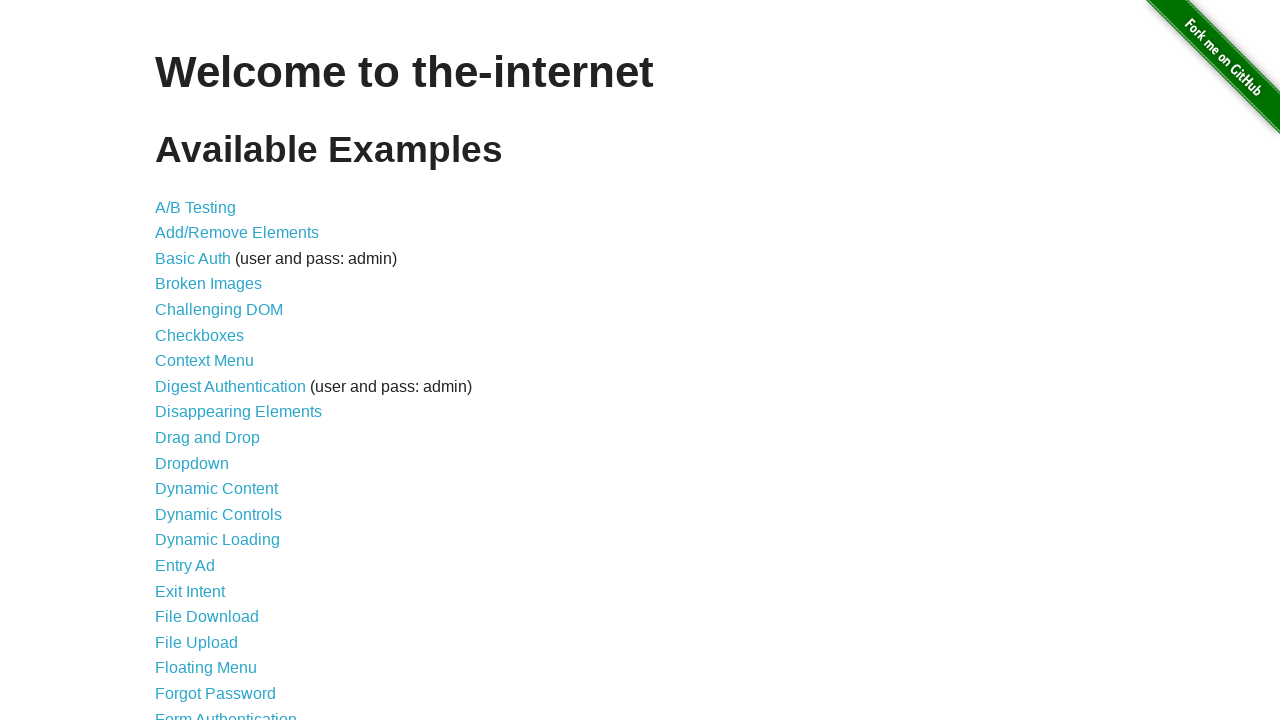

Clicked on Context Menu link at (204, 361) on a:has-text('Context Menu')
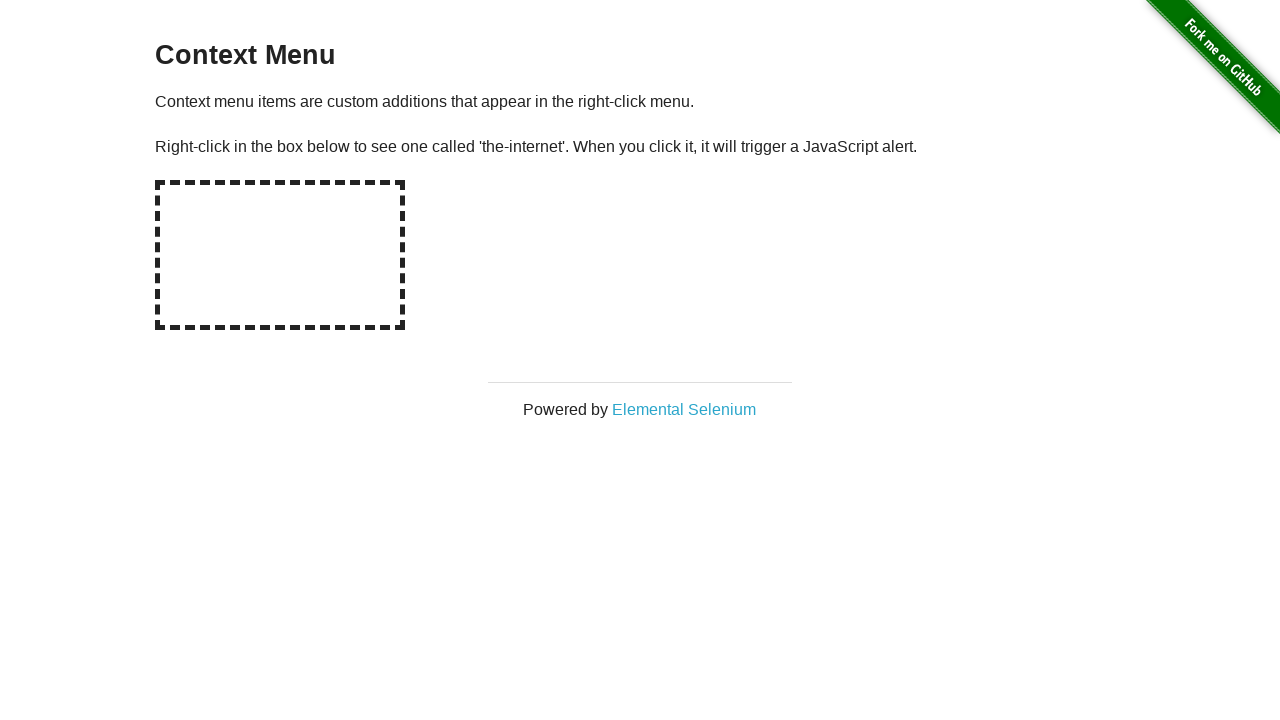

Hot-spot element loaded
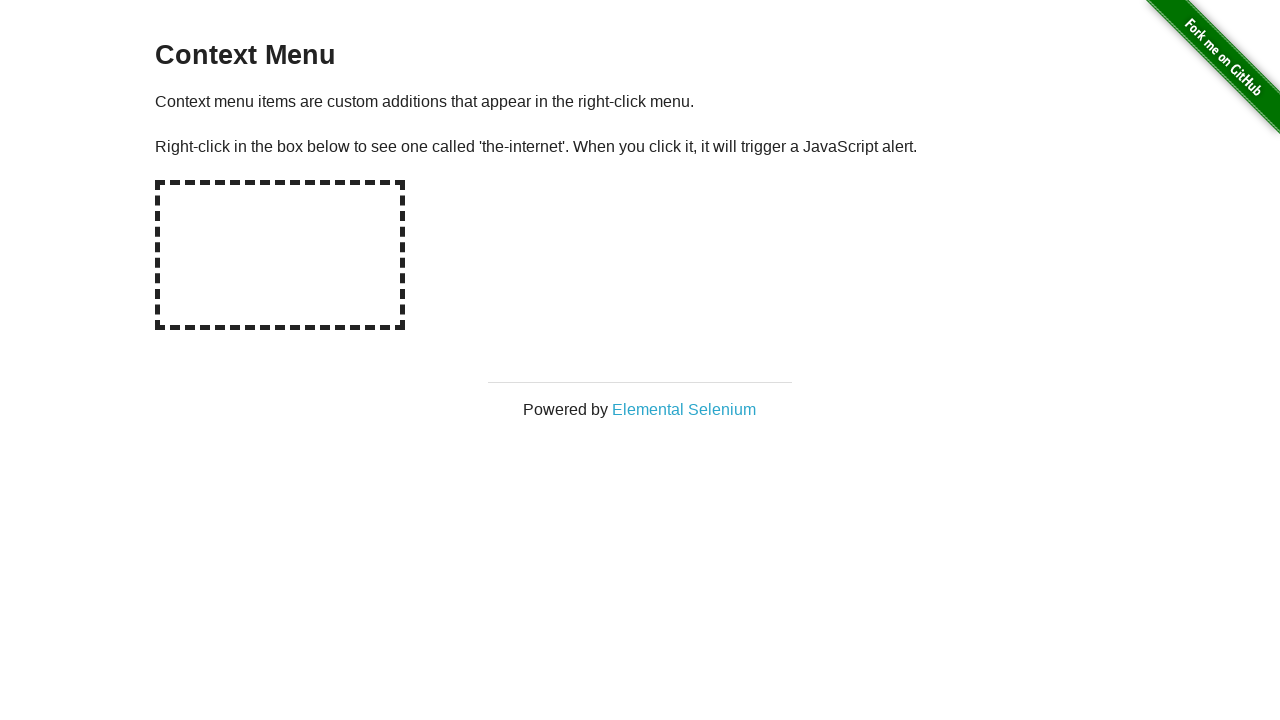

Dialog handler set up to accept alerts
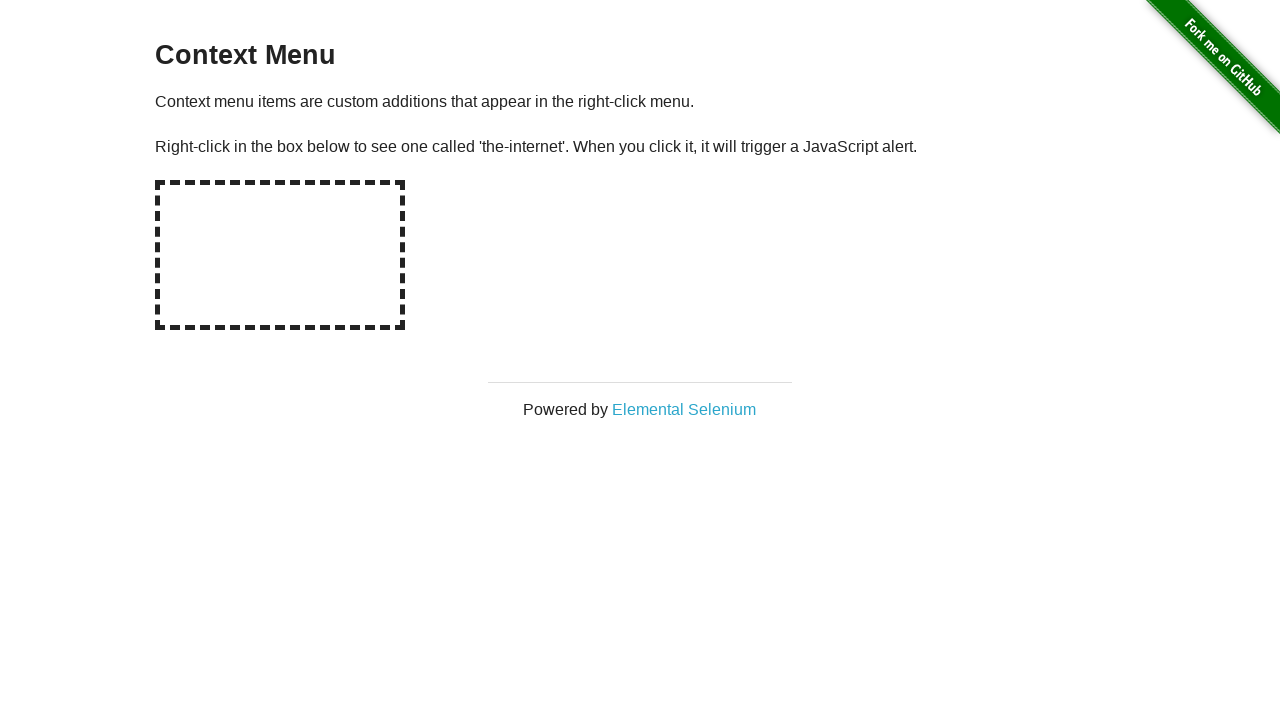

Right-clicked on hot-spot element to trigger context menu at (280, 255) on #hot-spot
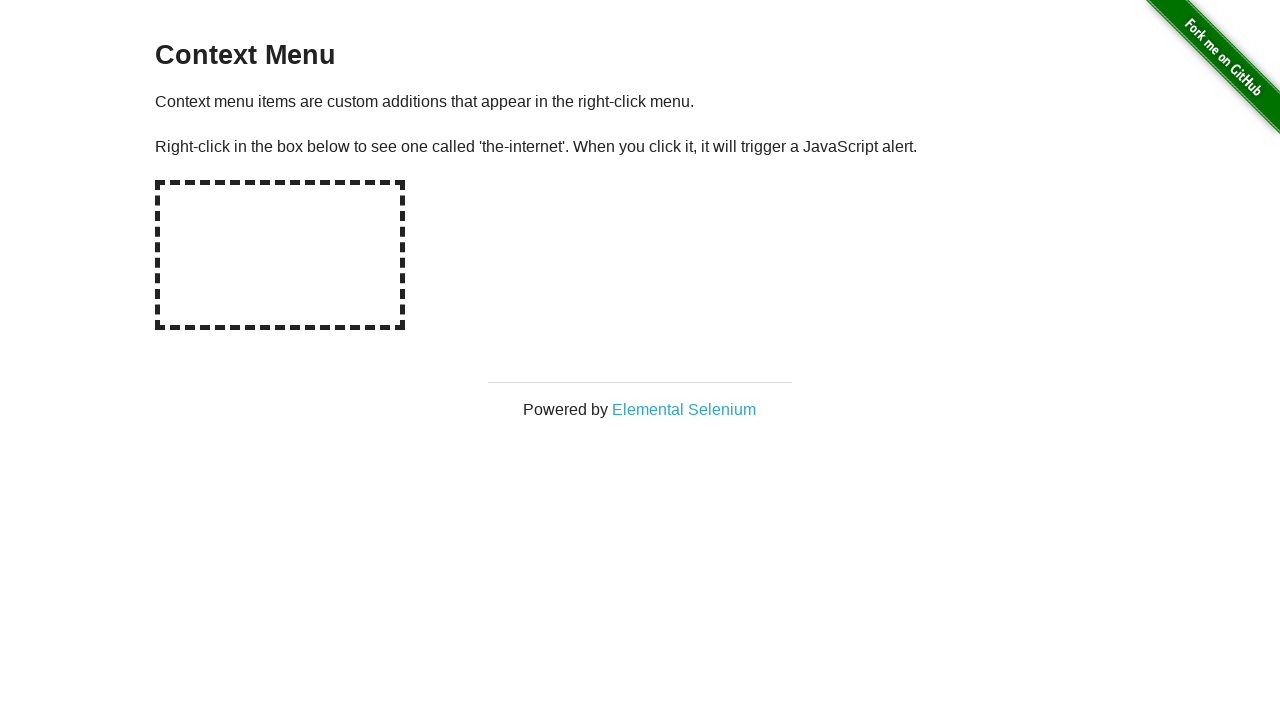

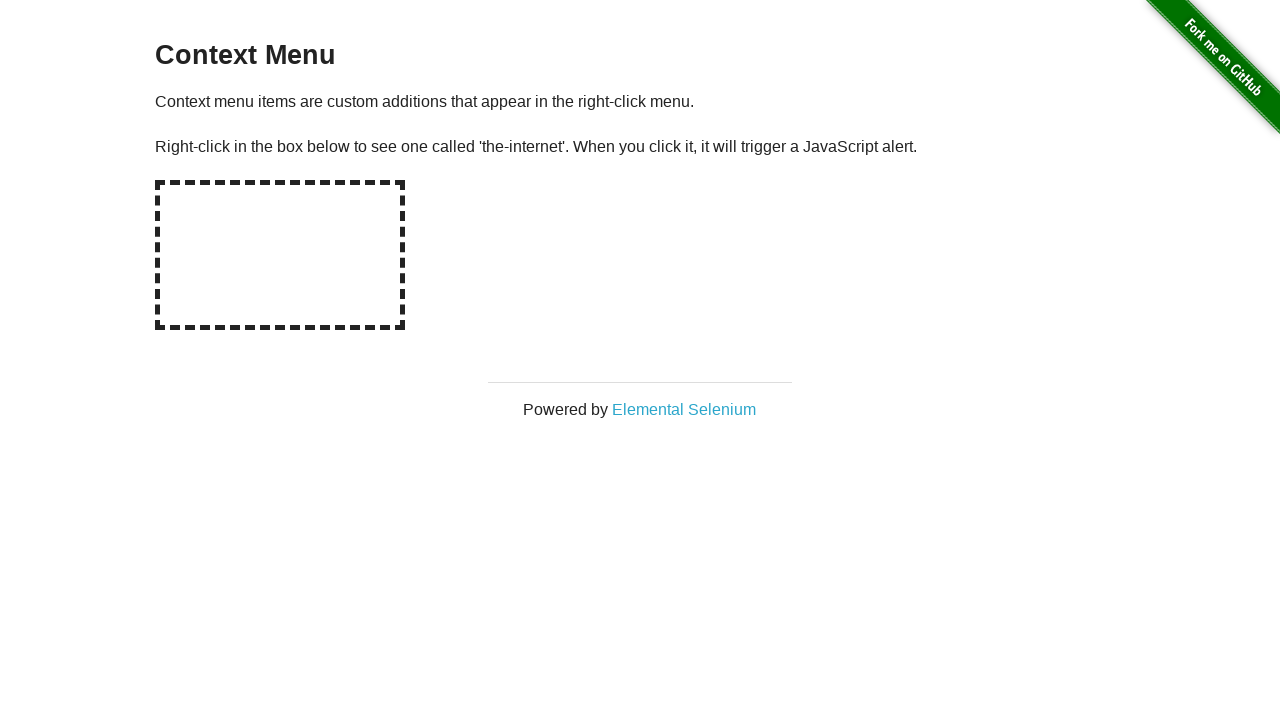